Tests visibility toggling of elements, dialog handling, mouse hover actions, and iframe interactions

Starting URL: https://rahulshettyacademy.com/AutomationPractice/

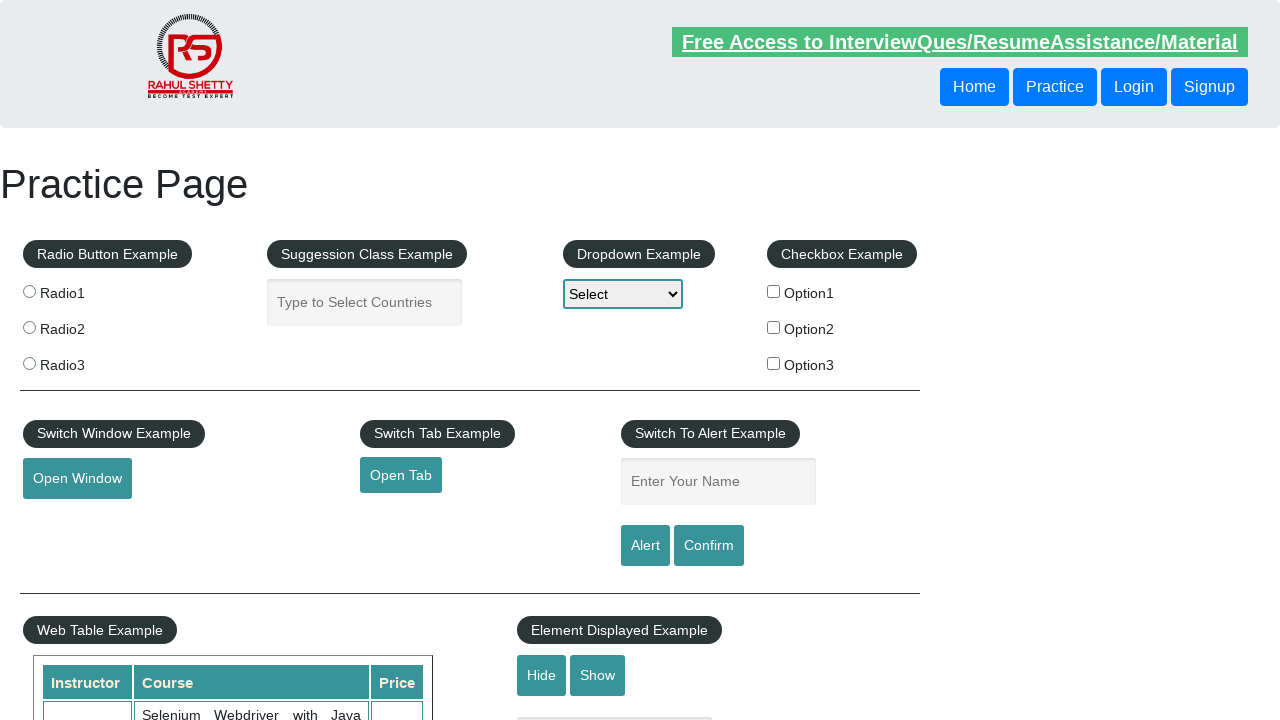

Verified text box is visible on the page
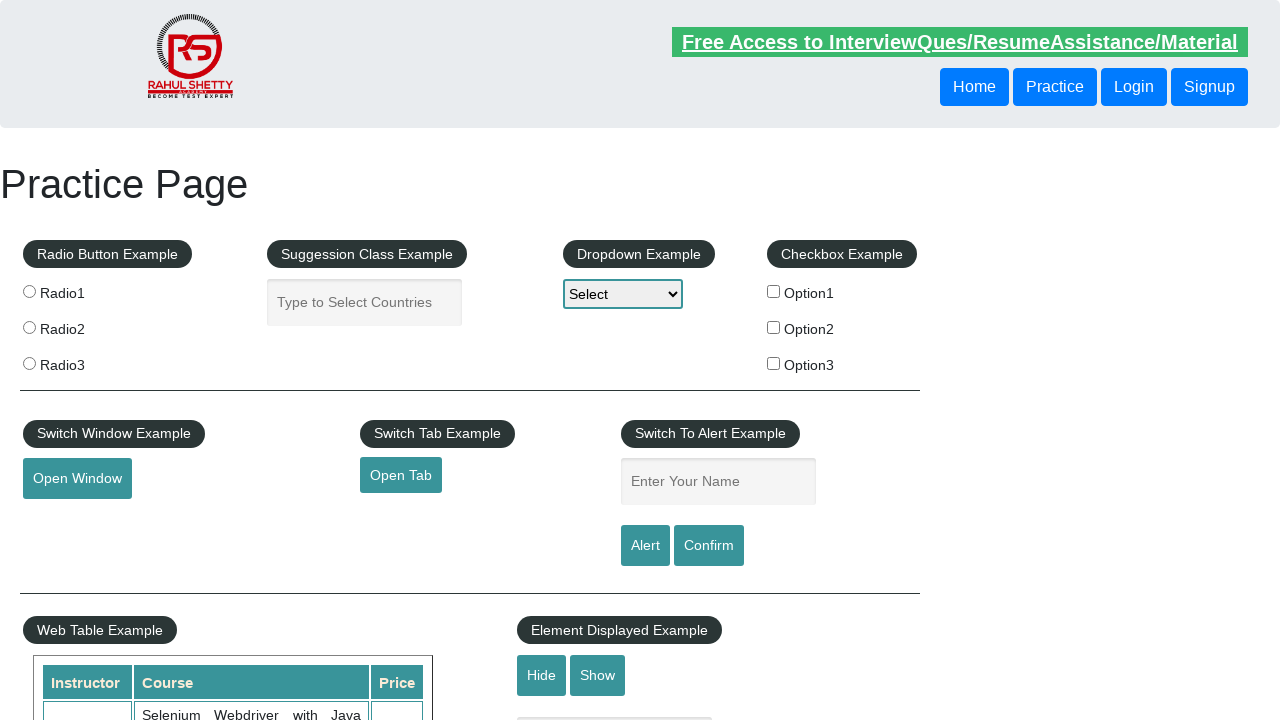

Clicked hide textbox button to hide the element at (542, 675) on #hide-textbox
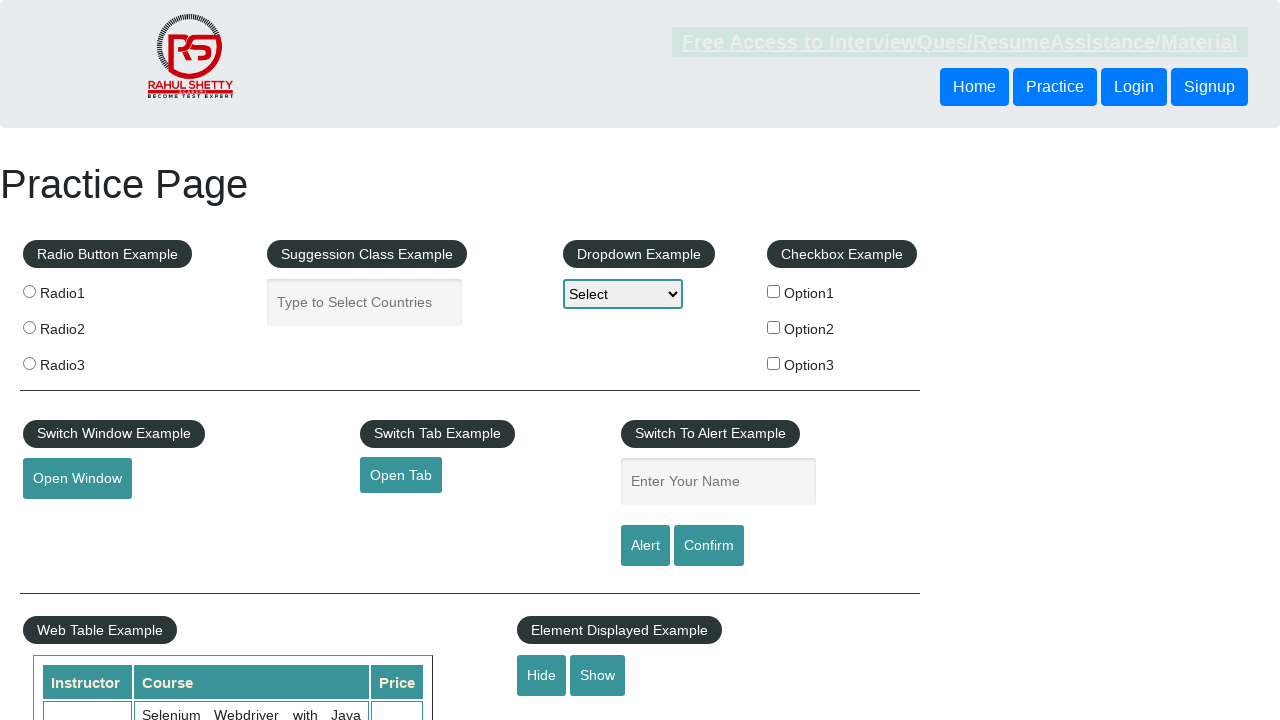

Set up dialog handler to automatically accept dialogs
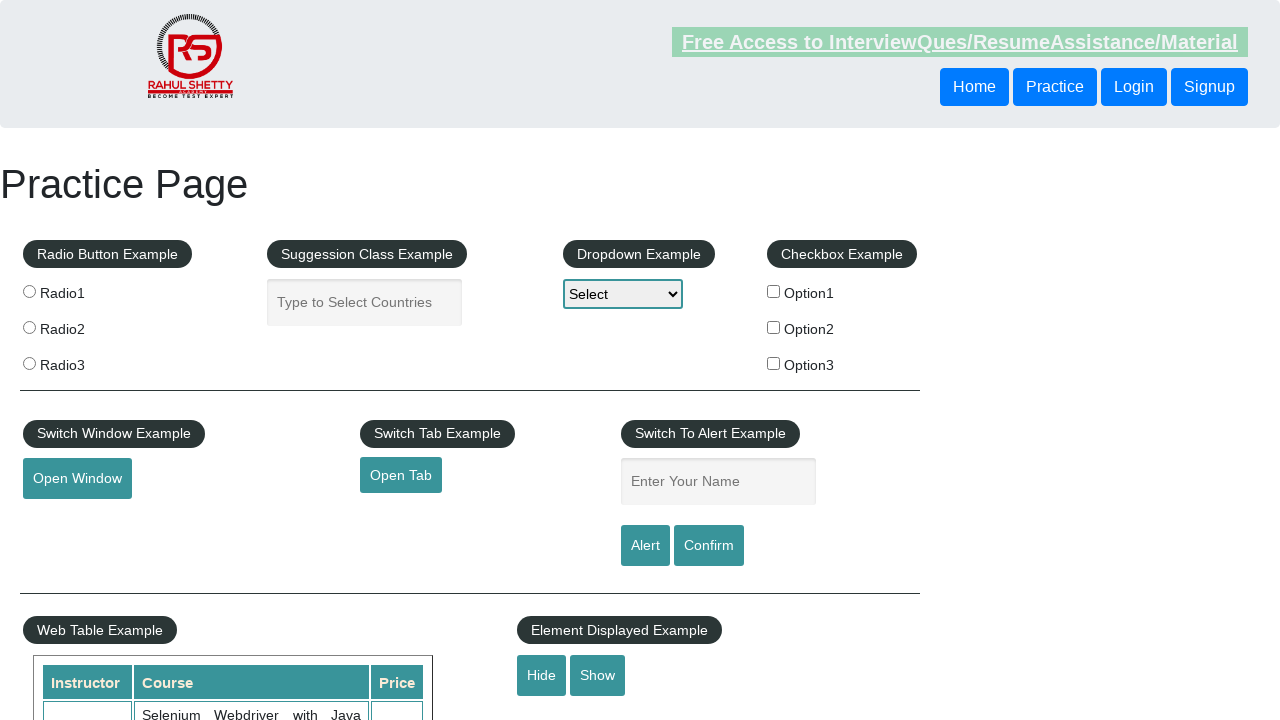

Clicked confirm button which triggered a dialog at (709, 546) on #confirmbtn
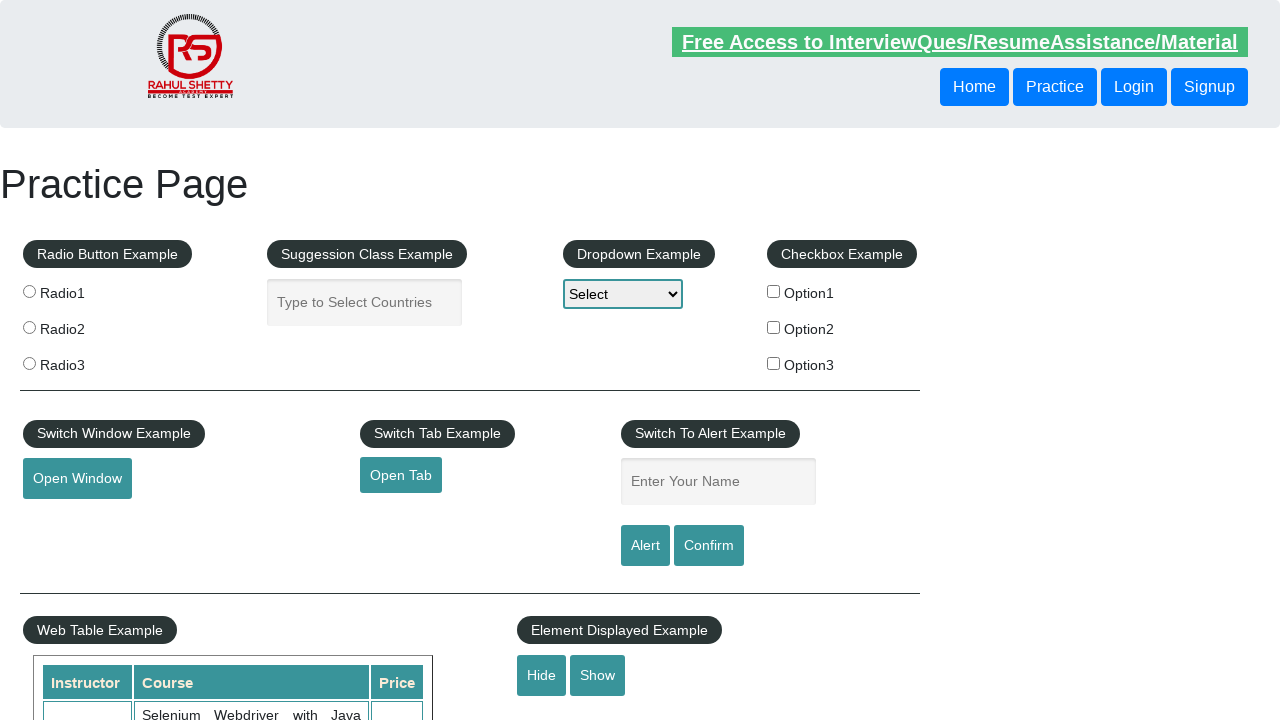

Hovered over mouse hover element to reveal hidden options at (83, 361) on #mousehover
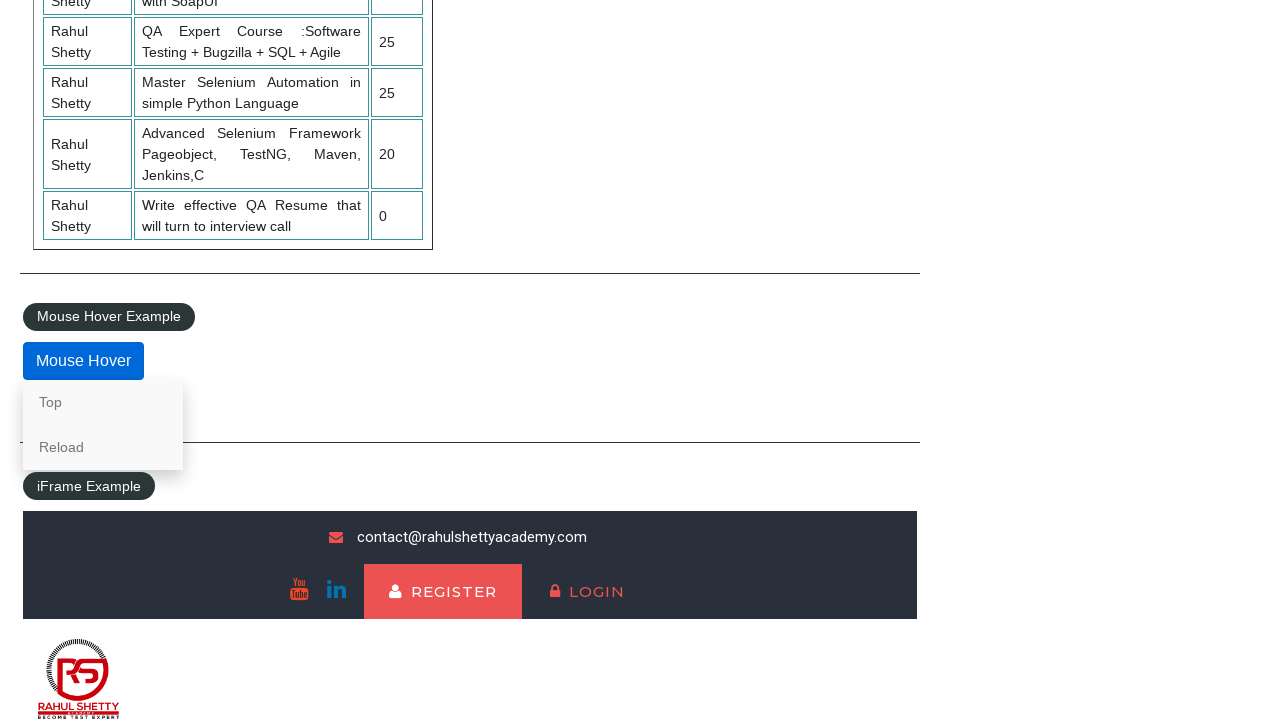

Located the courses iframe for interaction
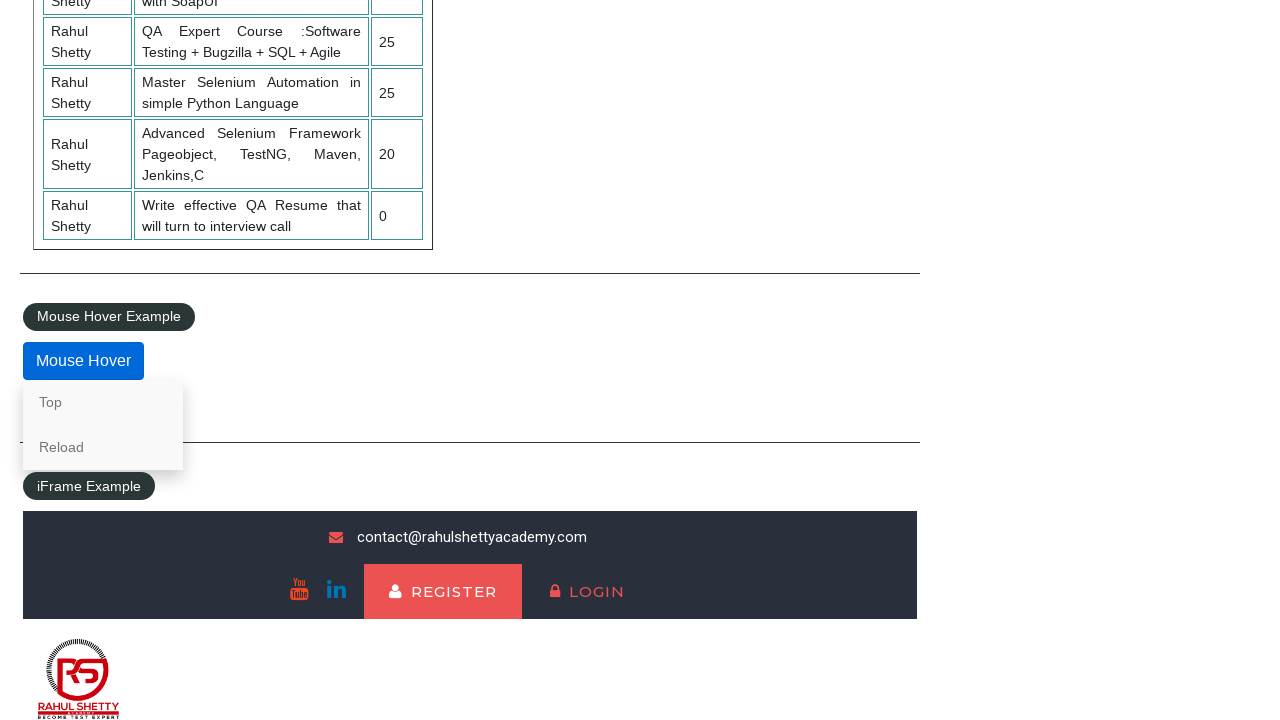

Clicked lifetime access link within the iframe at (307, 675) on #courses-iframe >> internal:control=enter-frame >> li a[href*='lifetime-access']
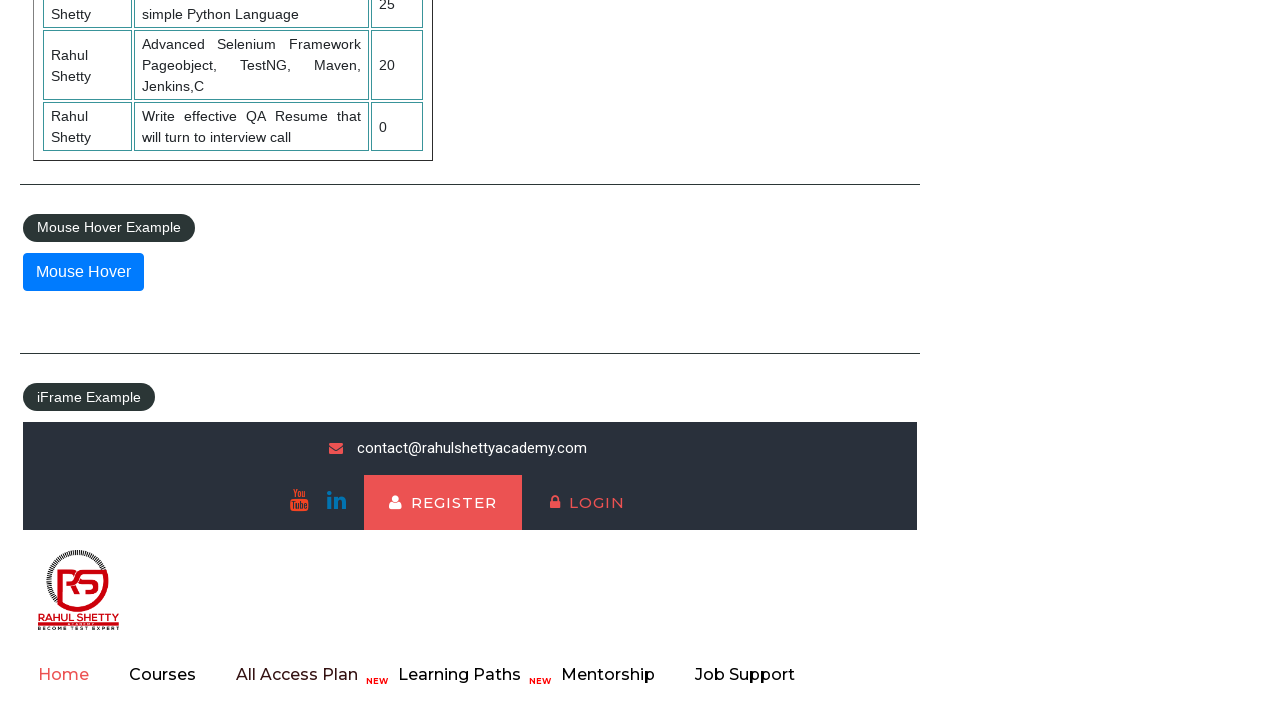

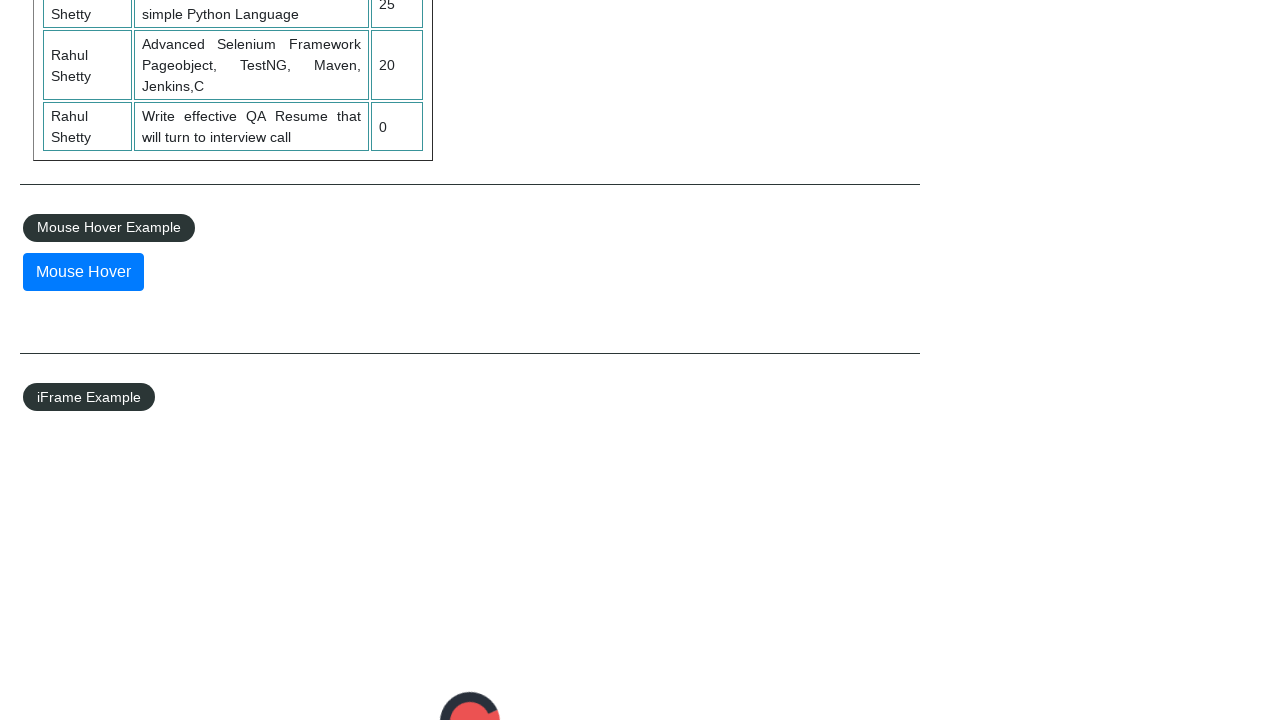